Tests that the React application loads correctly in the browser by verifying the #root element has children.

Starting URL: https://pangeafate.github.io/AgentiCV

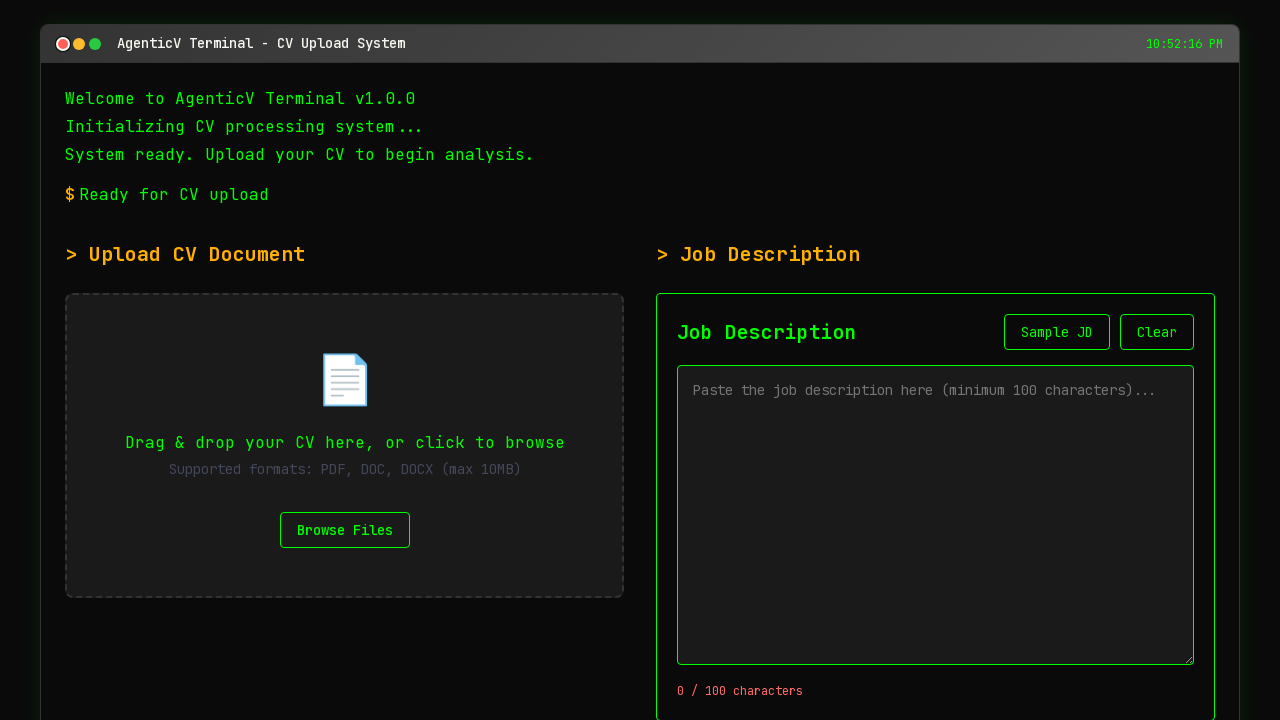

Waited for page to load with networkidle state
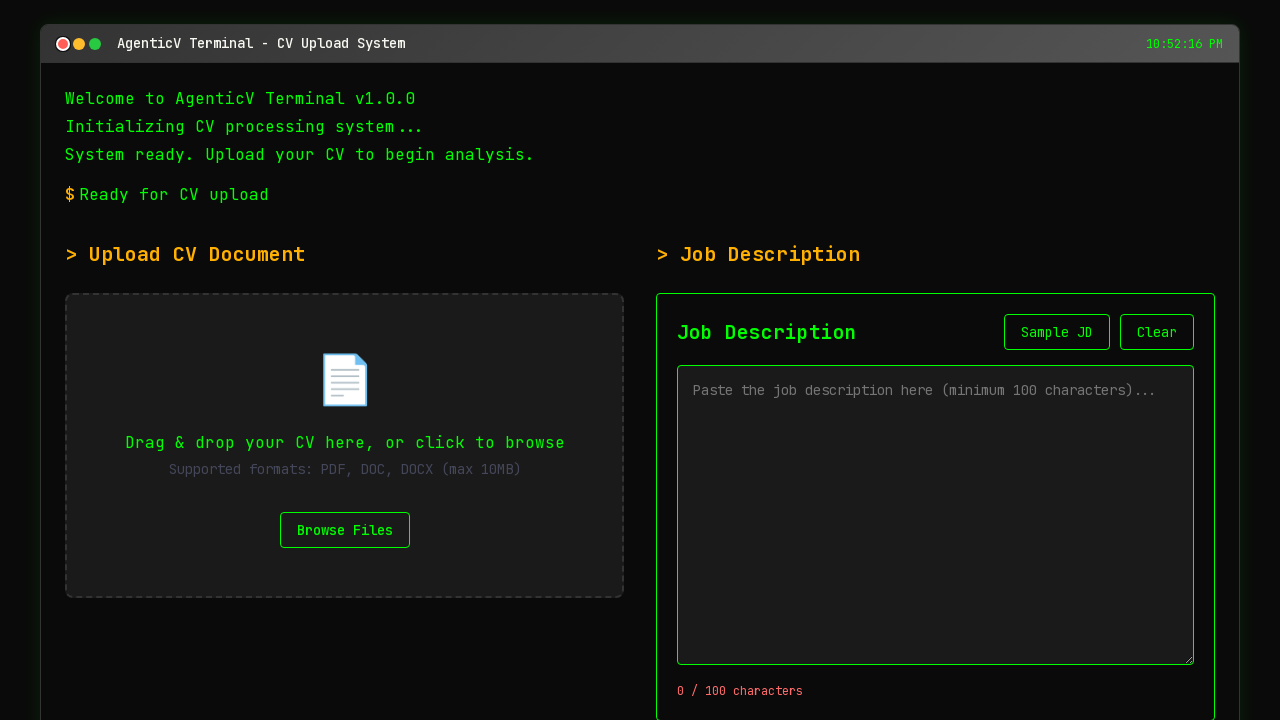

Evaluated that React app is loaded - #root element has children
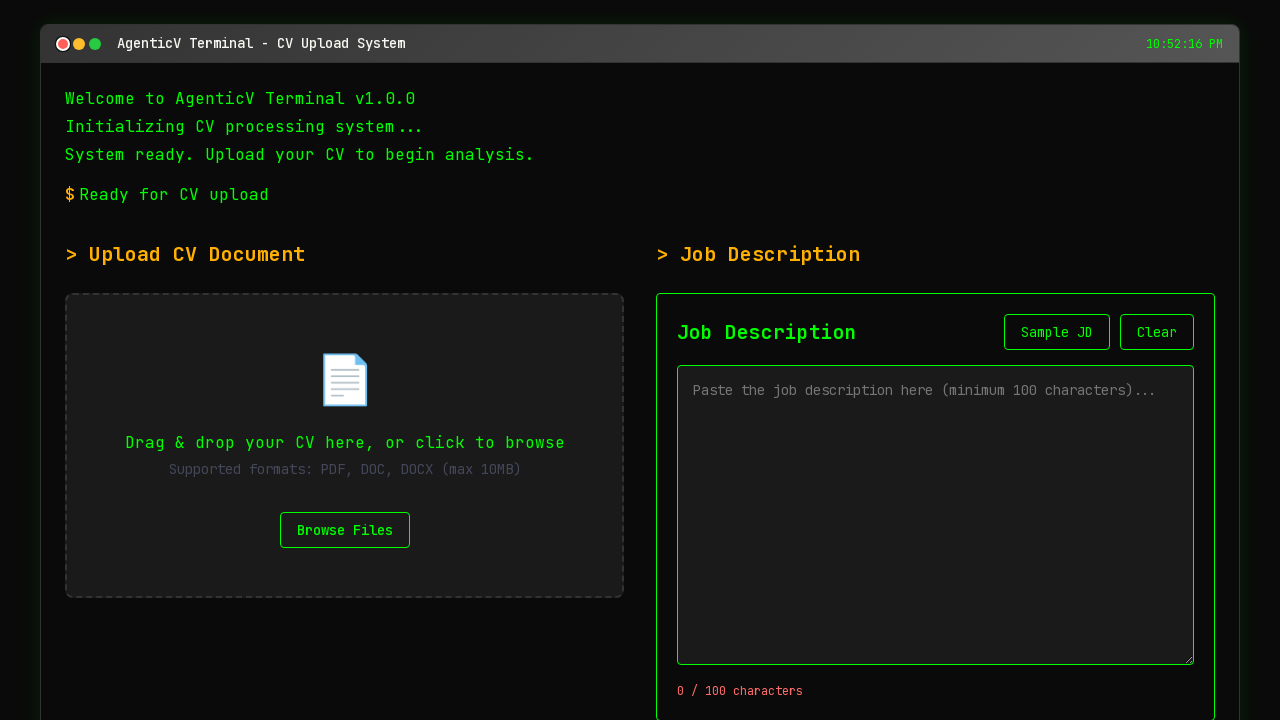

Verified React app loaded successfully
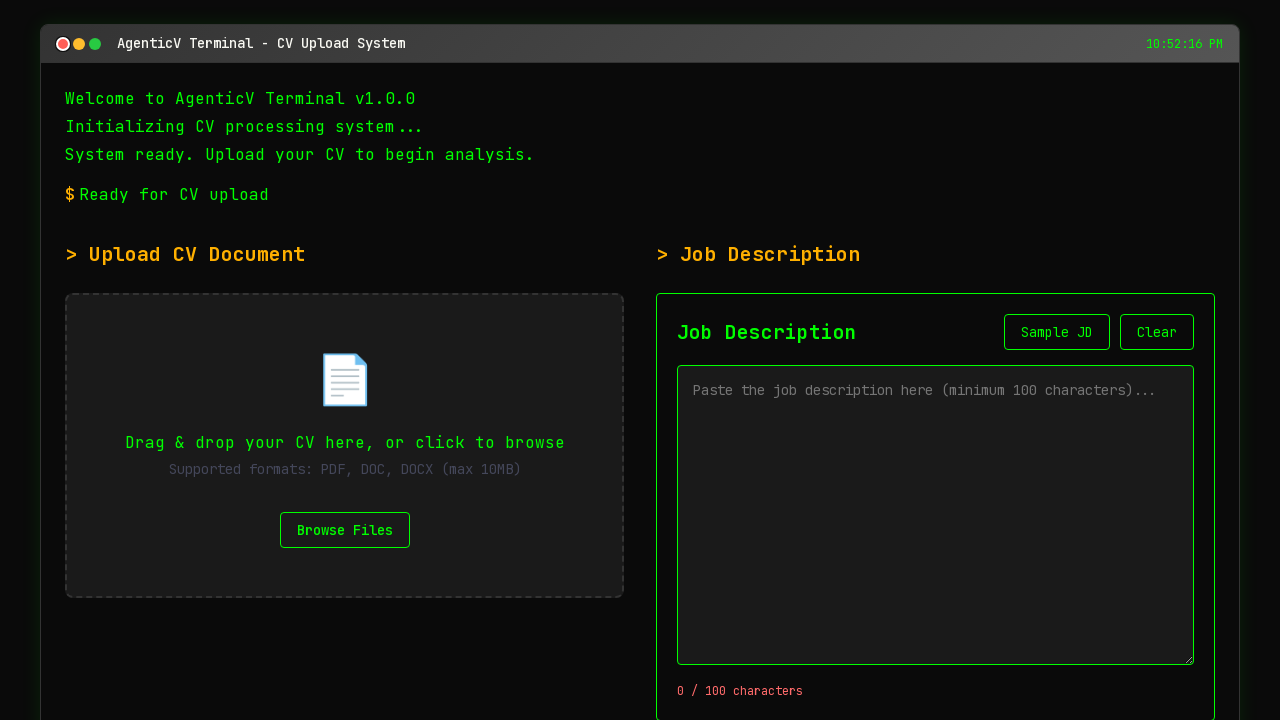

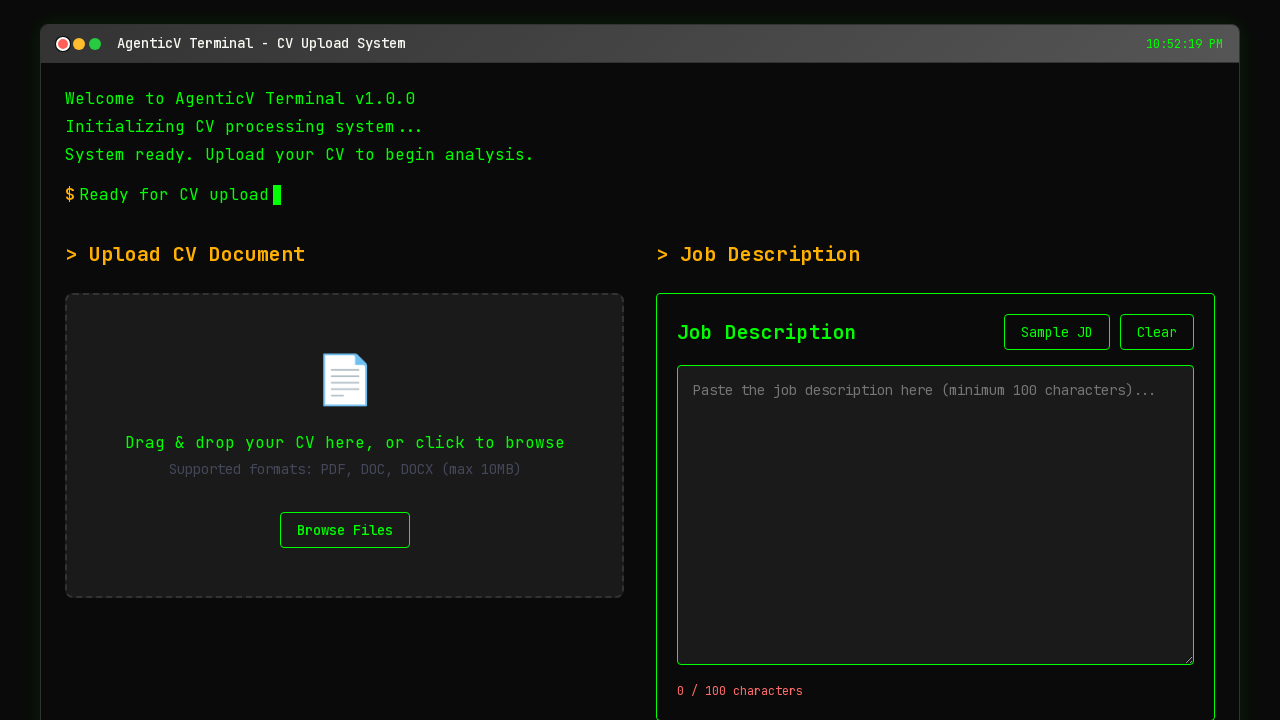